Tests losing the Hangman game by entering 7 incorrect letters until no attempts remain and verifying the defeat message

Starting URL: https://ahorcado-agiles-1acq.vercel.app/inicio?palabra=xyz&pista=Letras

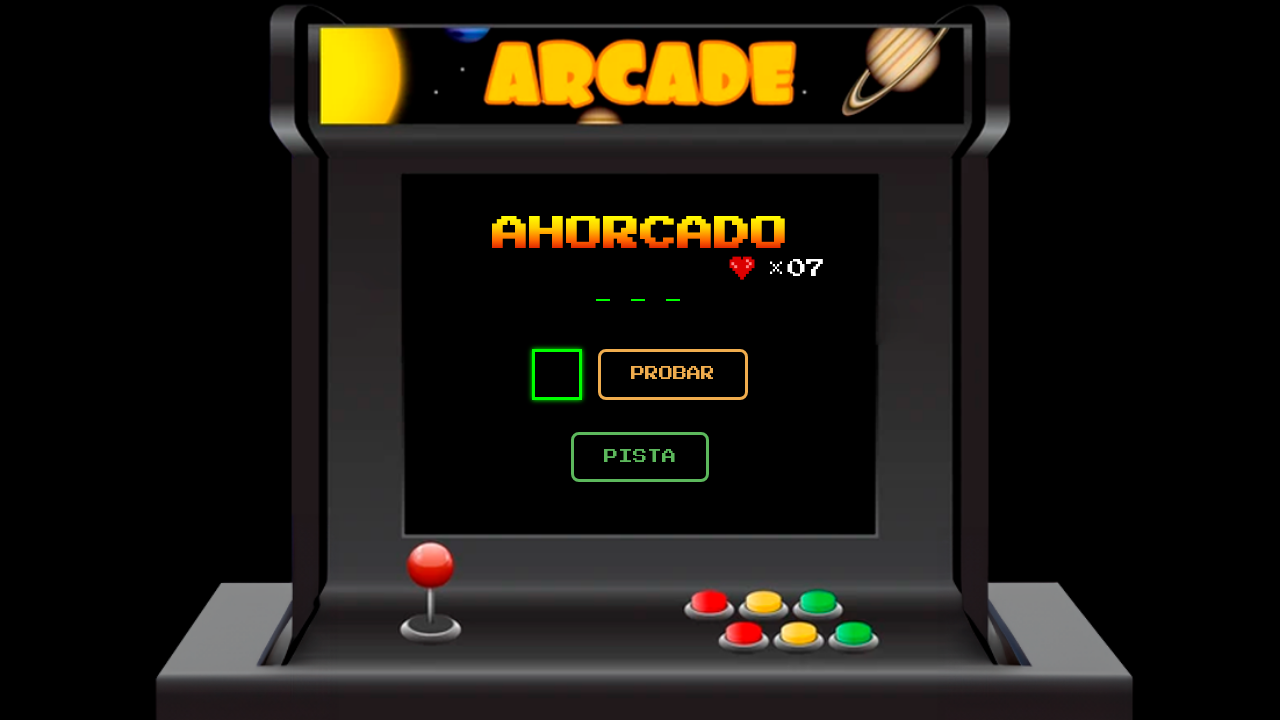

Waited for network idle to ensure game fully loaded
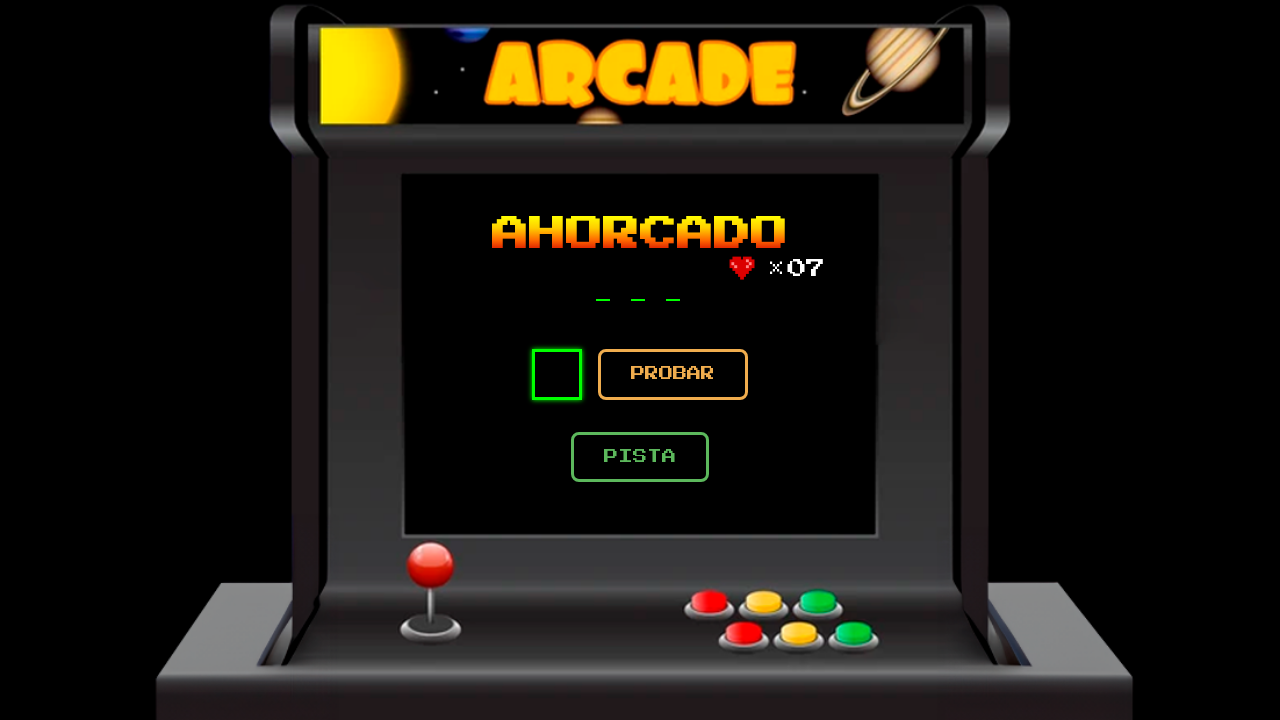

Letter input field is ready
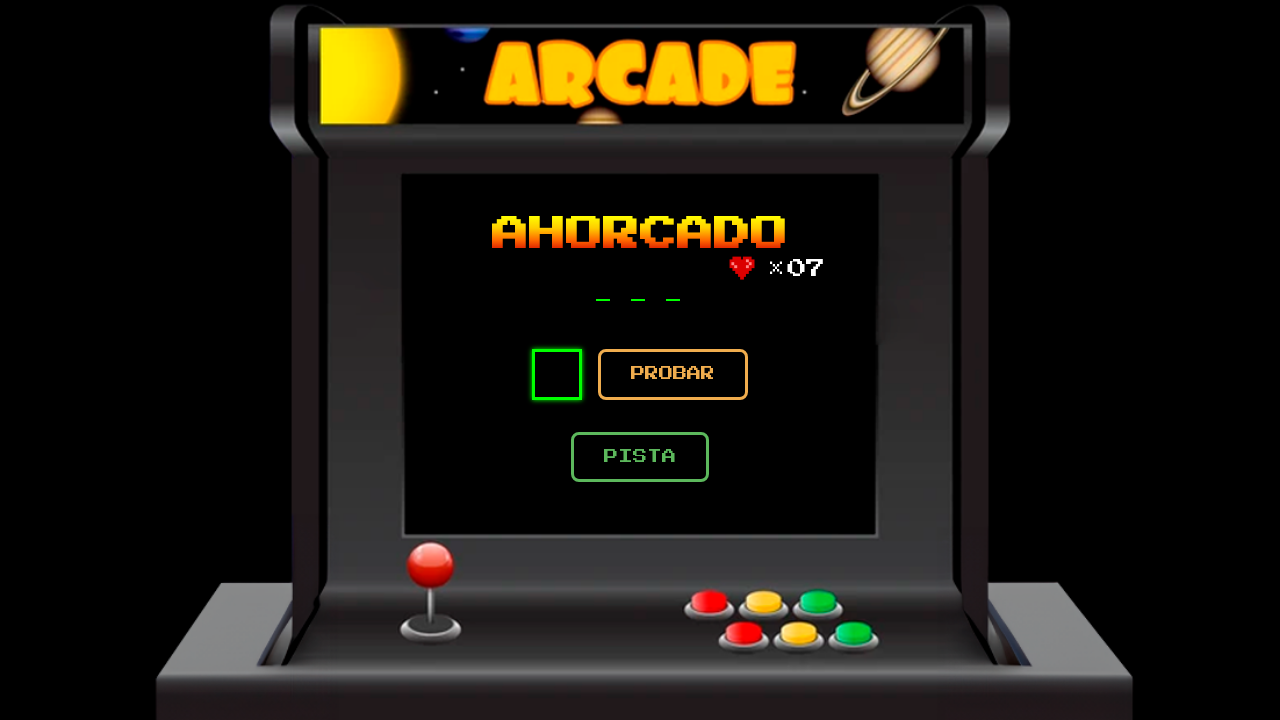

Entered incorrect letter 'a' into the input field on input[name='letra']
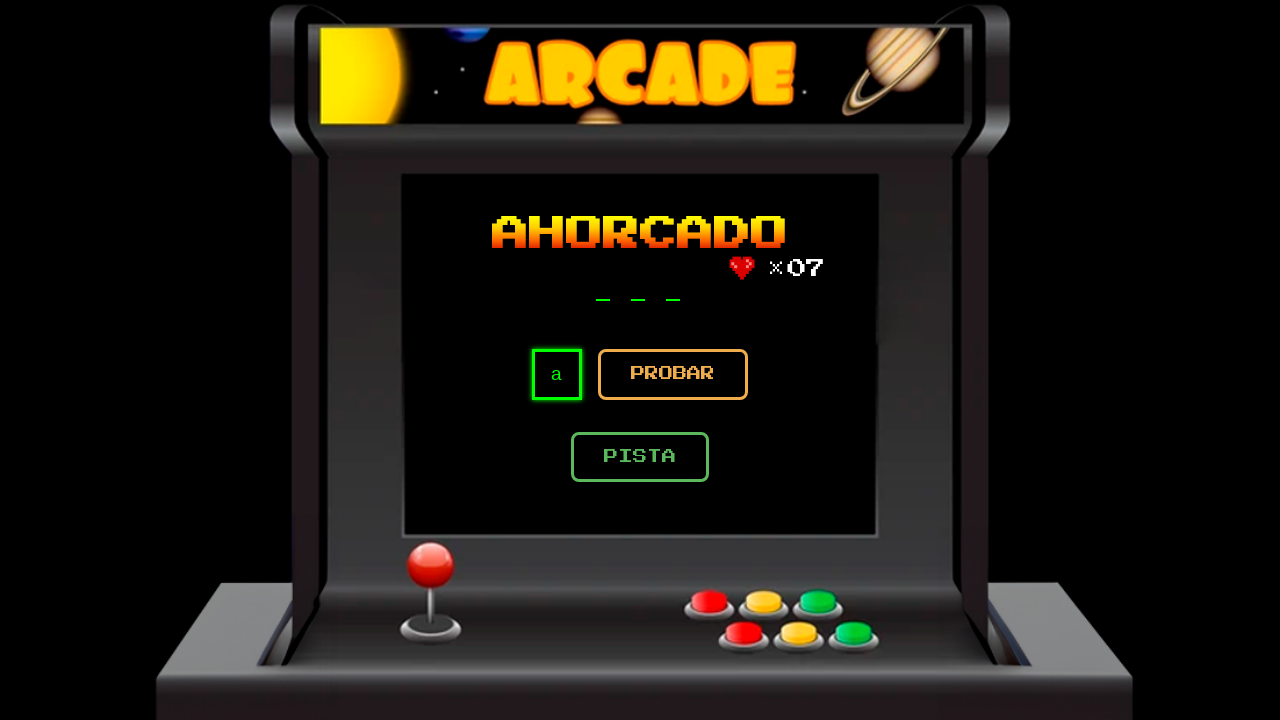

Submitted letter 'a' - attempt to lose the game at (673, 374) on button[type='submit']
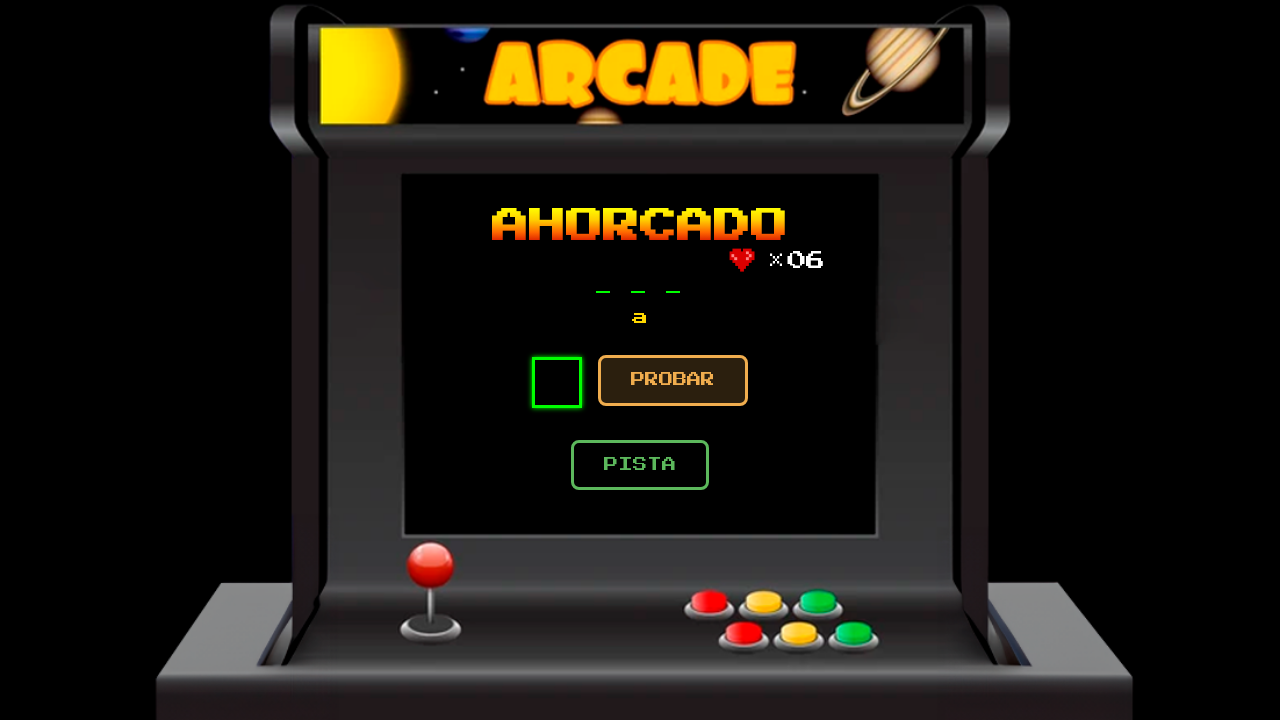

Waited 2 seconds for game response
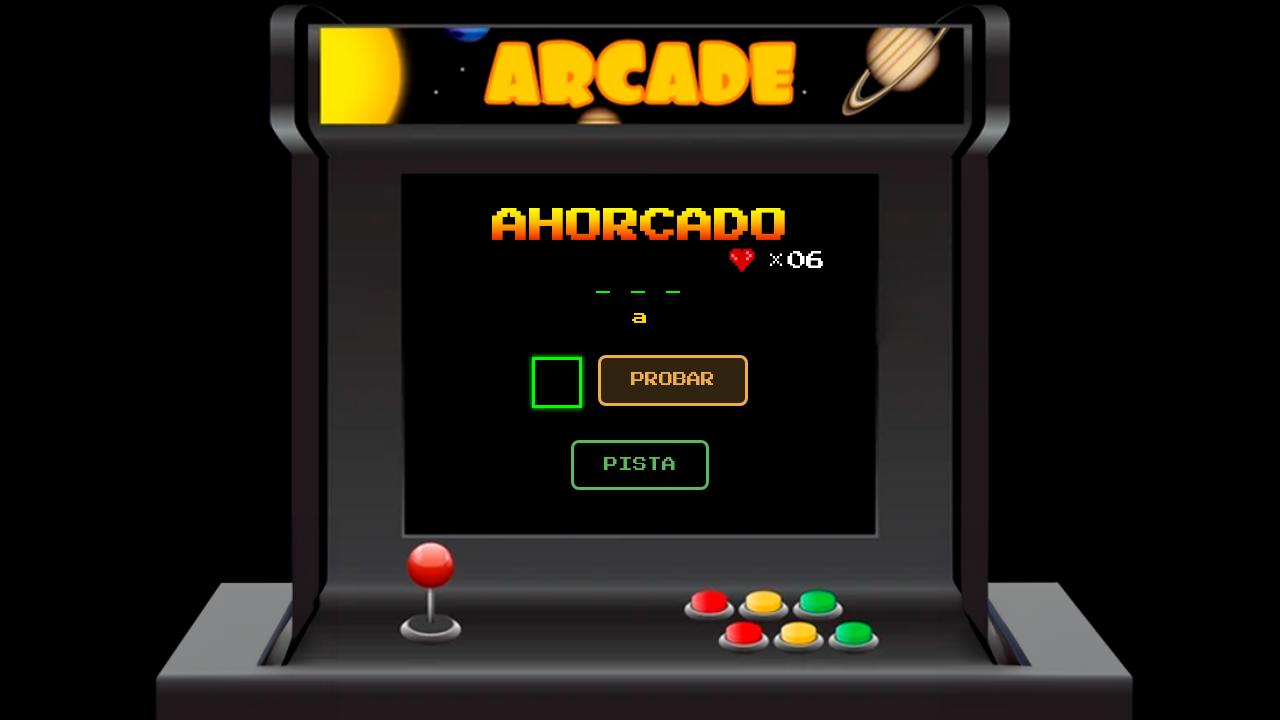

Entered incorrect letter 'b' into the input field on input[name='letra']
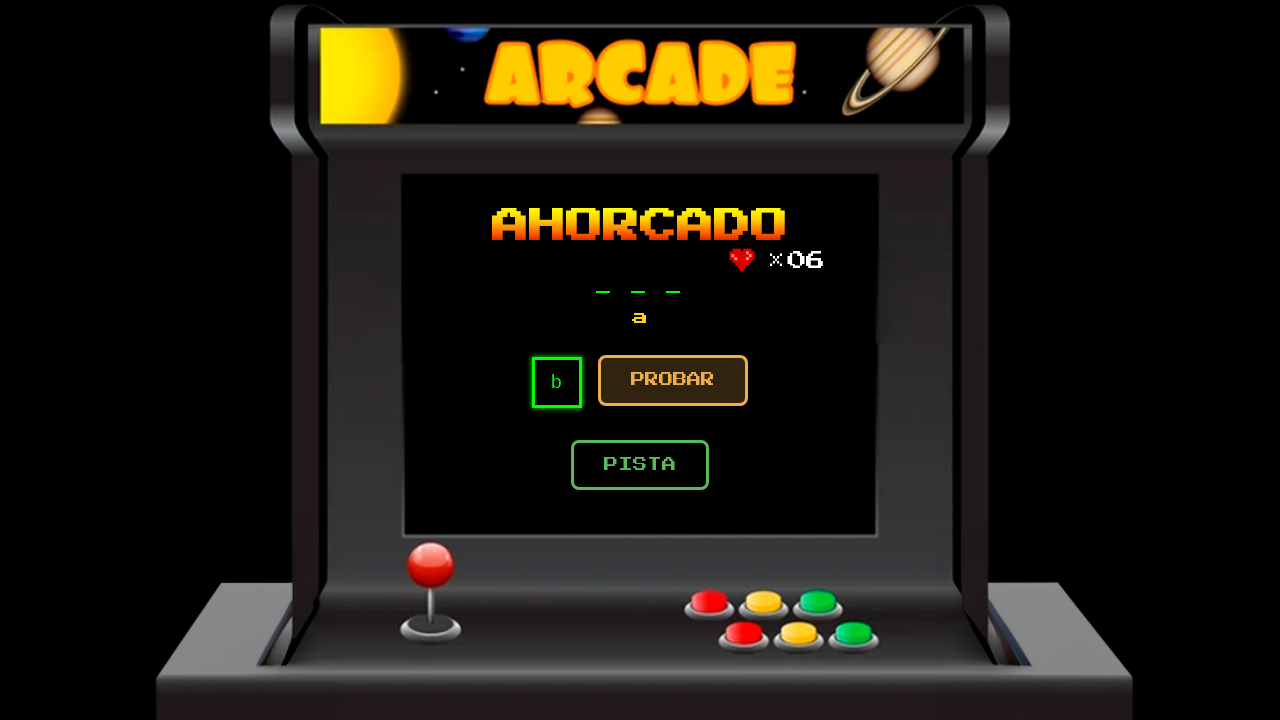

Submitted letter 'b' - attempt to lose the game at (673, 380) on button[type='submit']
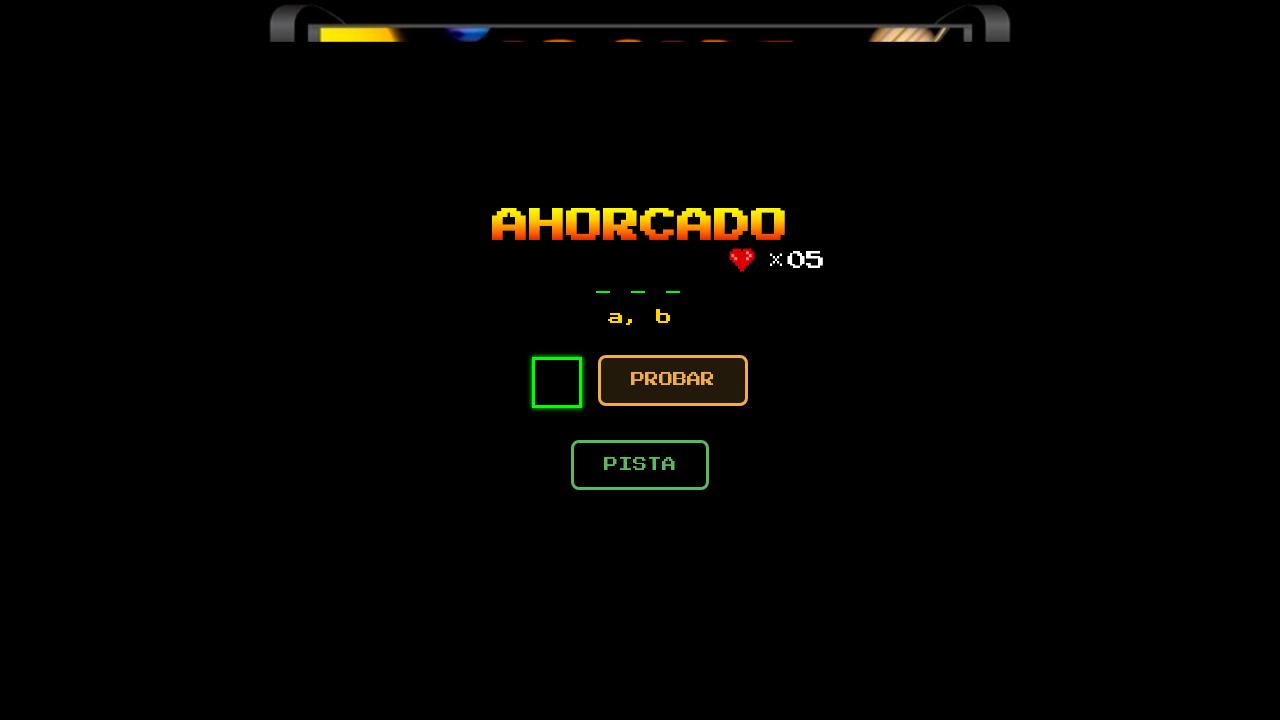

Waited 2 seconds for game response
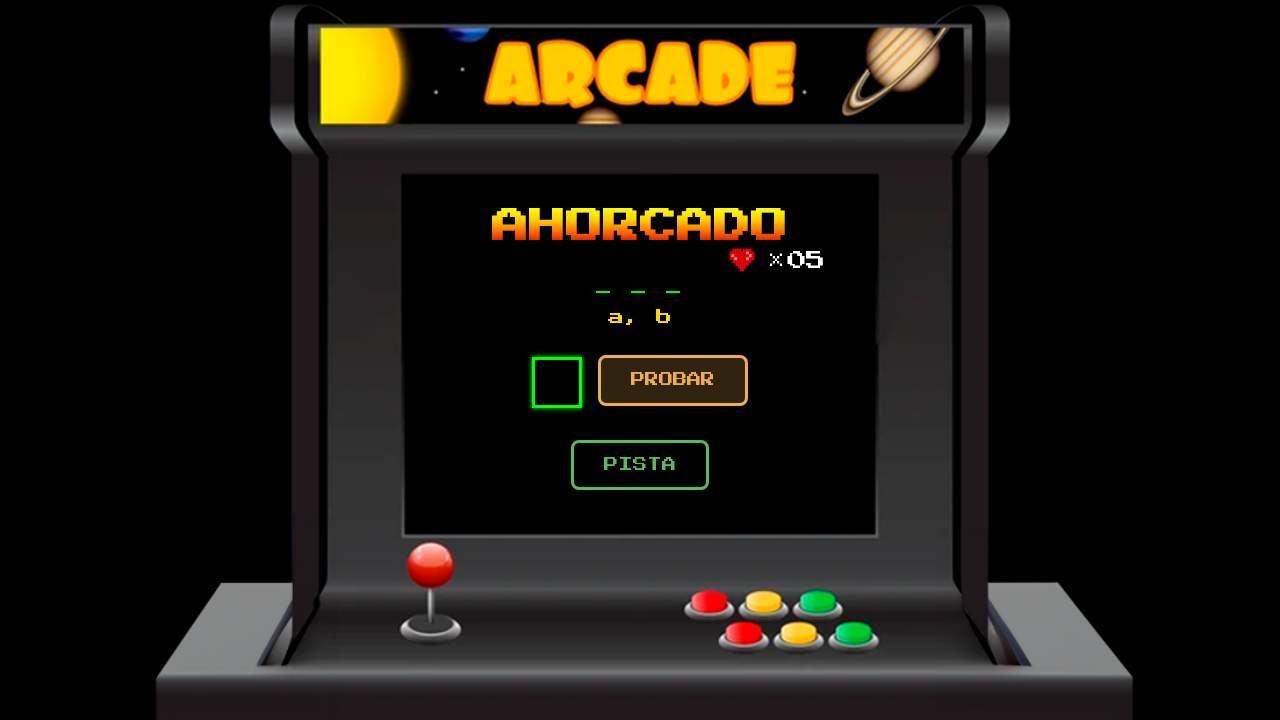

Entered incorrect letter 'c' into the input field on input[name='letra']
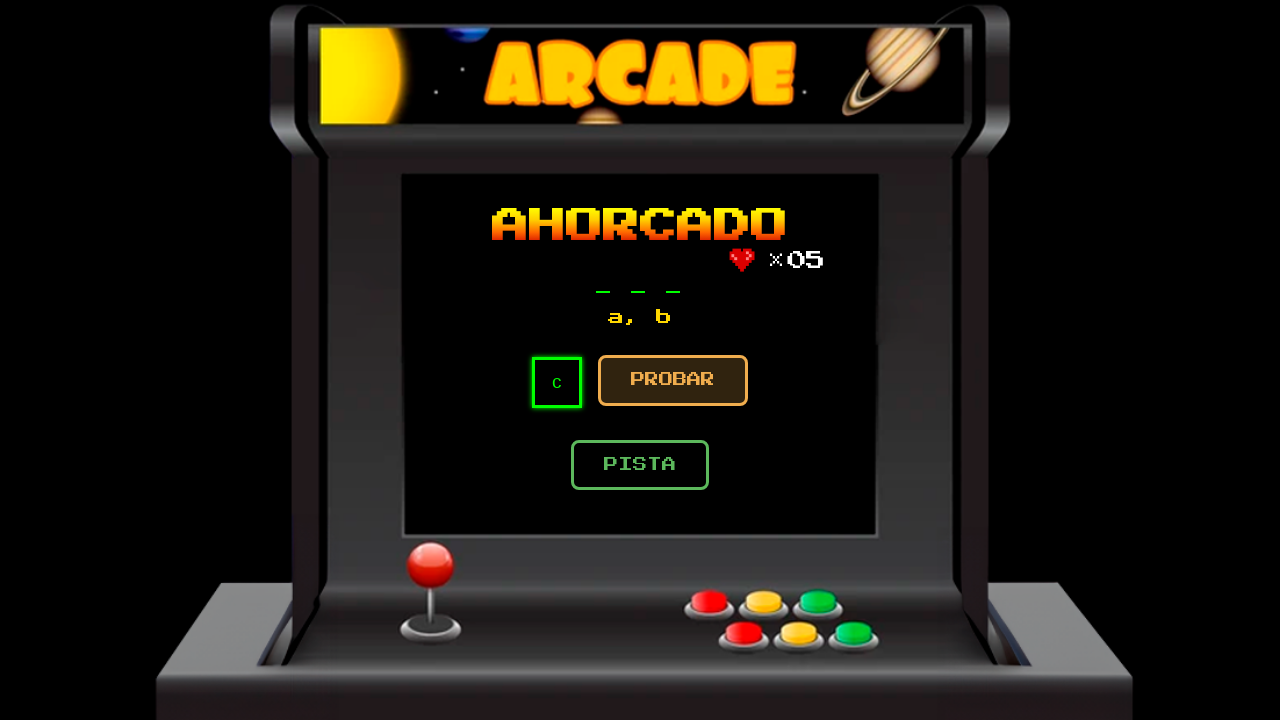

Submitted letter 'c' - attempt to lose the game at (673, 380) on button[type='submit']
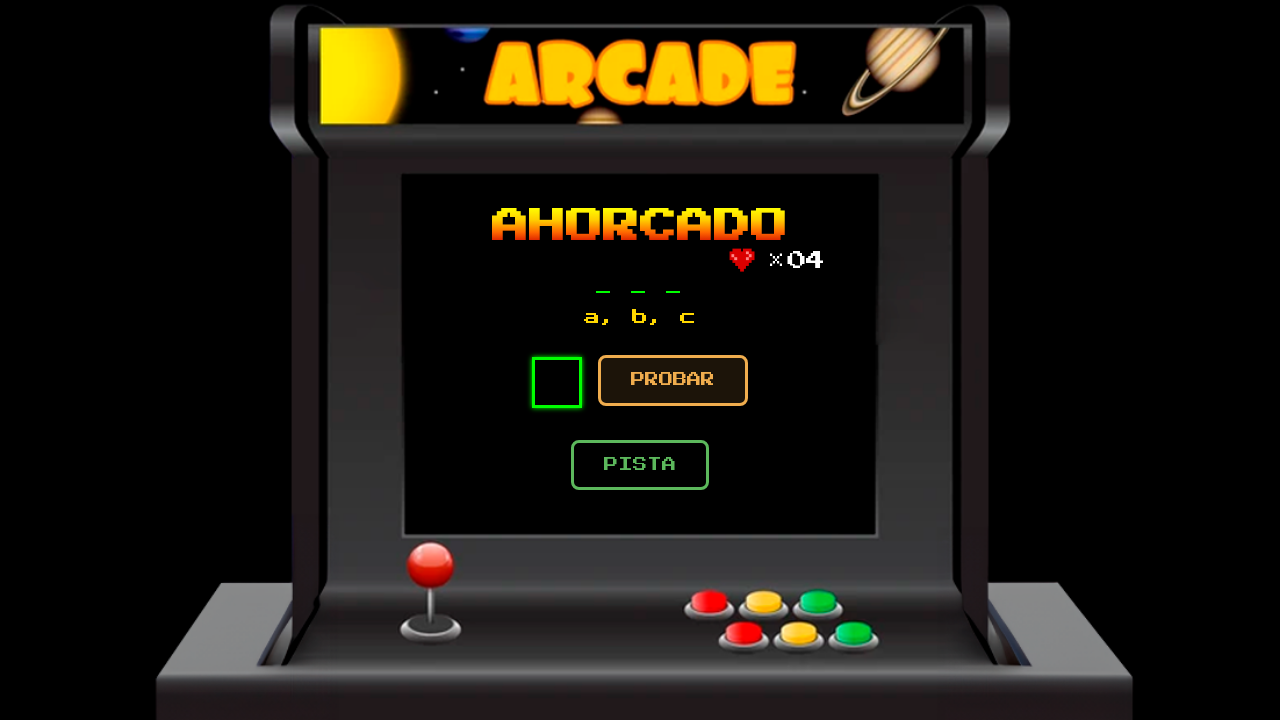

Waited 2 seconds for game response
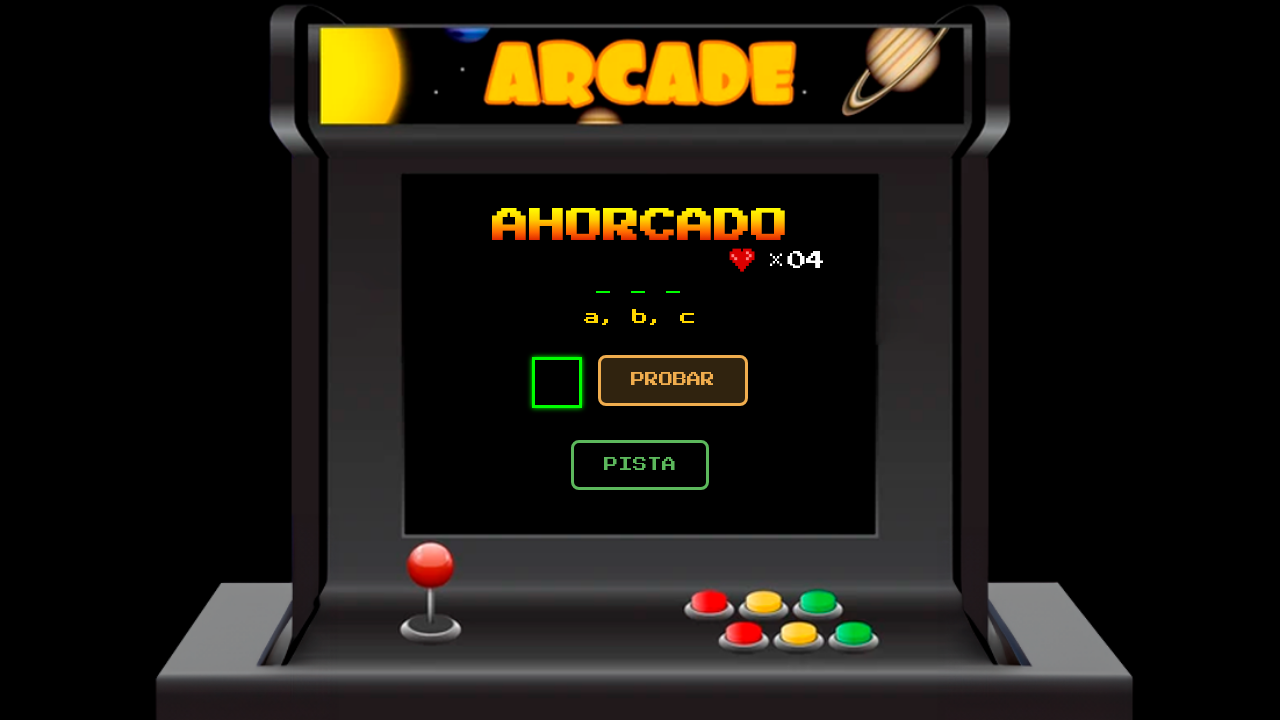

Entered incorrect letter 'd' into the input field on input[name='letra']
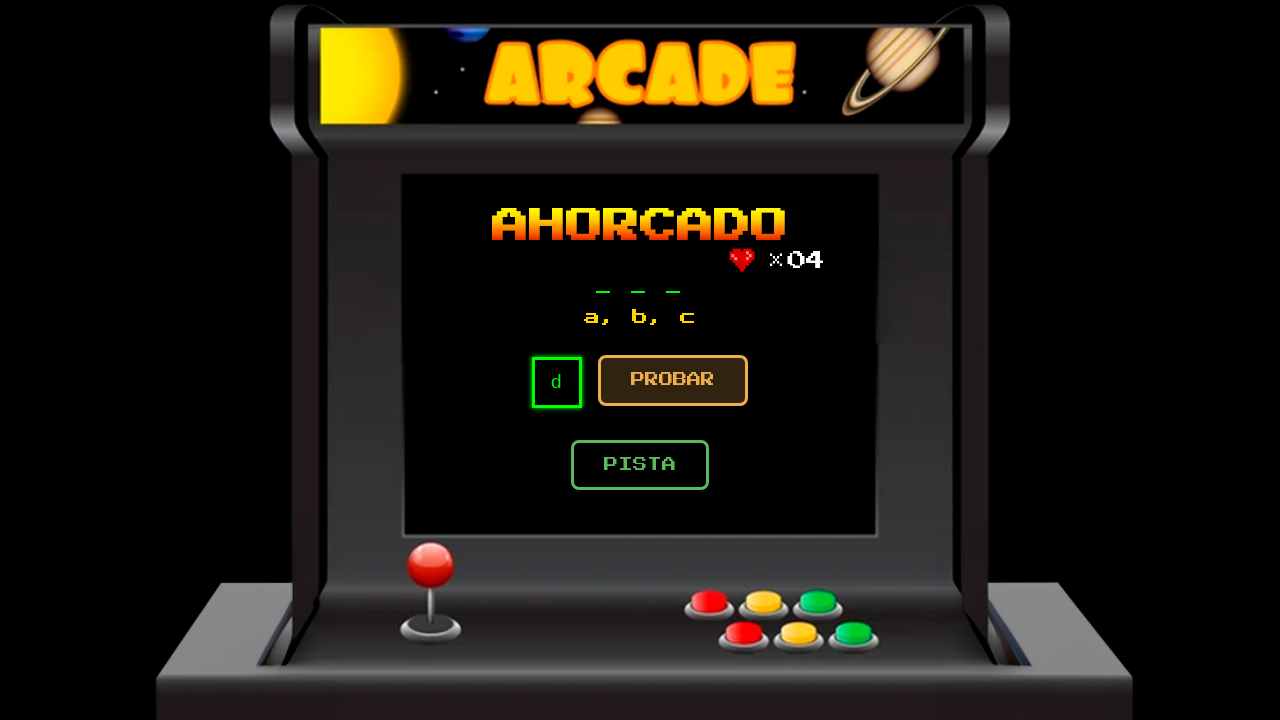

Submitted letter 'd' - attempt to lose the game at (673, 380) on button[type='submit']
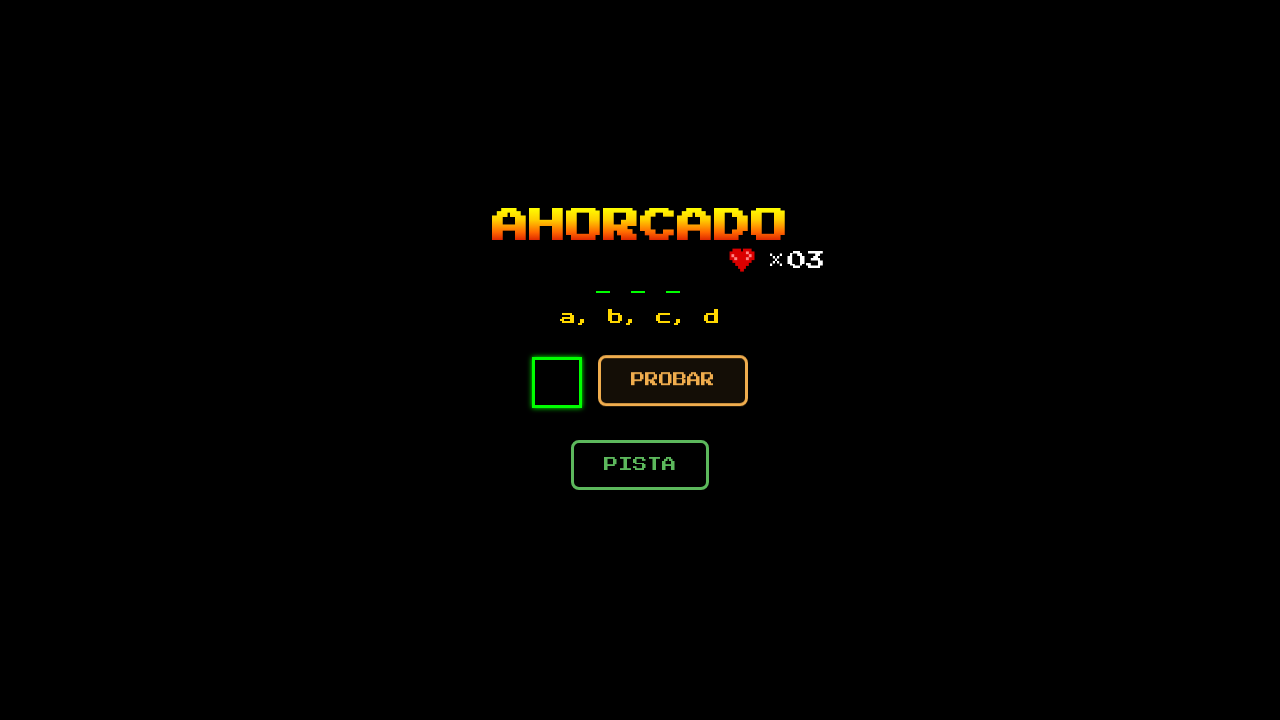

Waited 2 seconds for game response
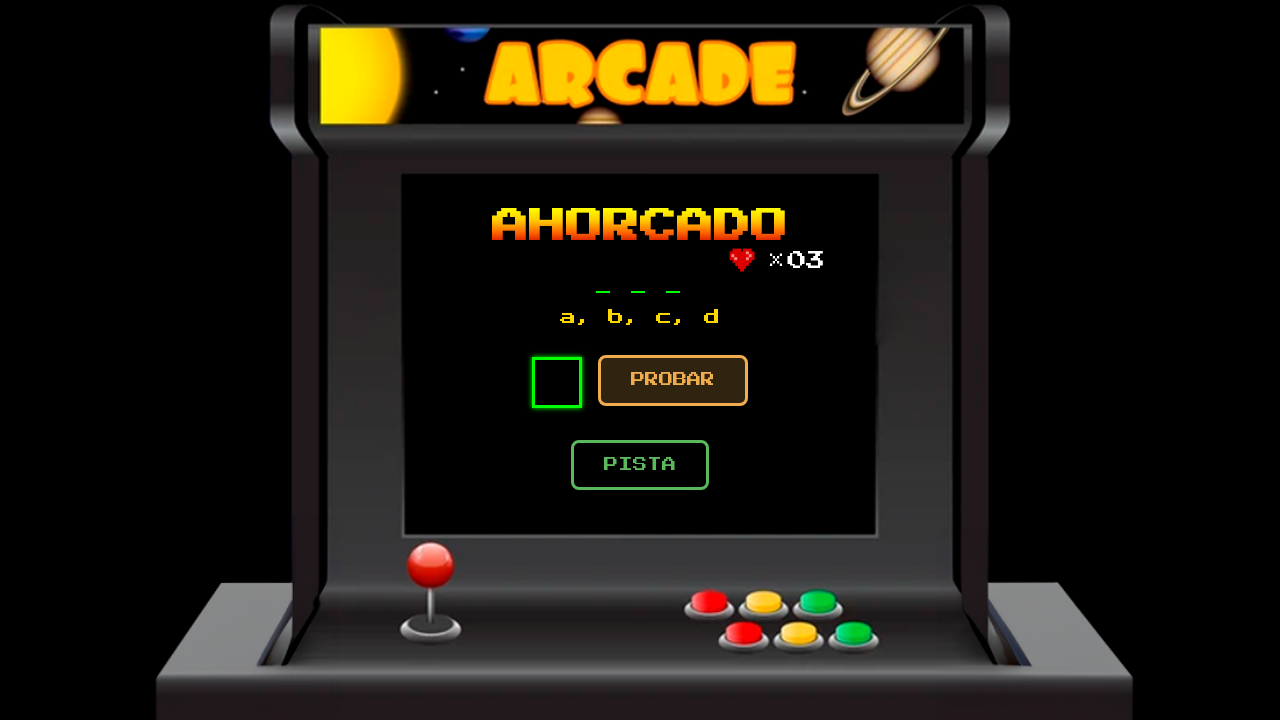

Entered incorrect letter 'e' into the input field on input[name='letra']
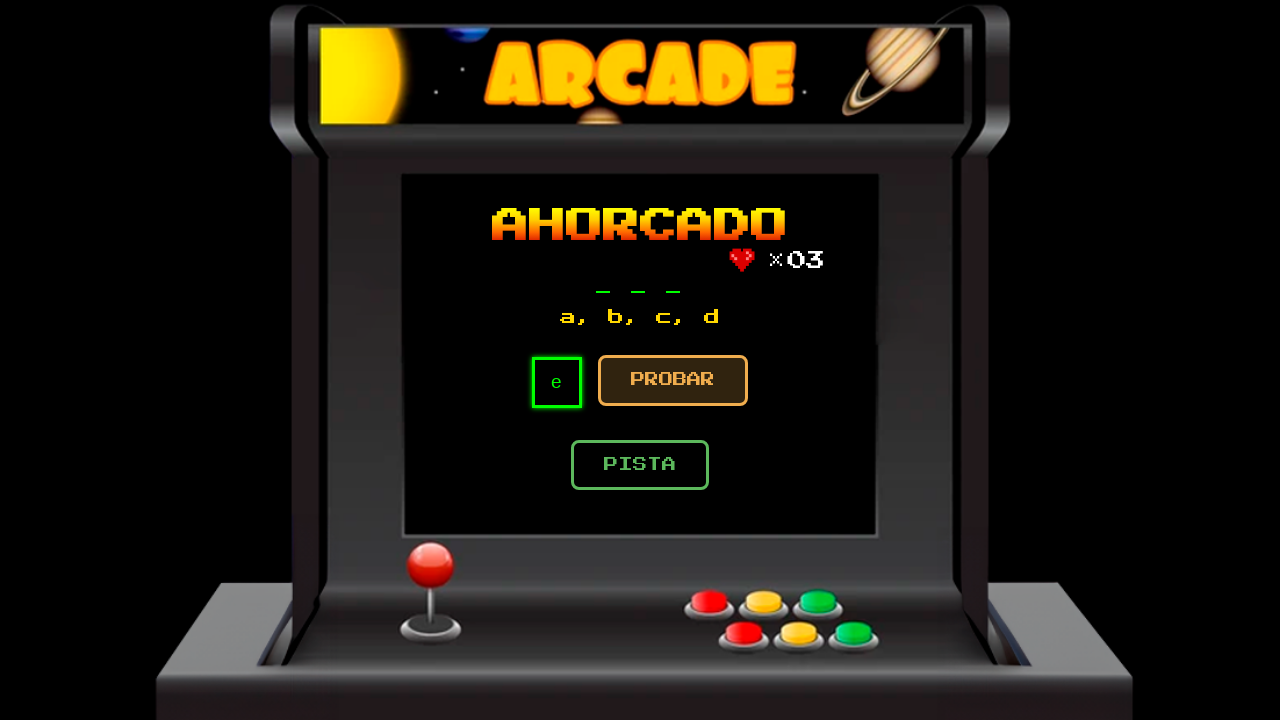

Submitted letter 'e' - attempt to lose the game at (673, 380) on button[type='submit']
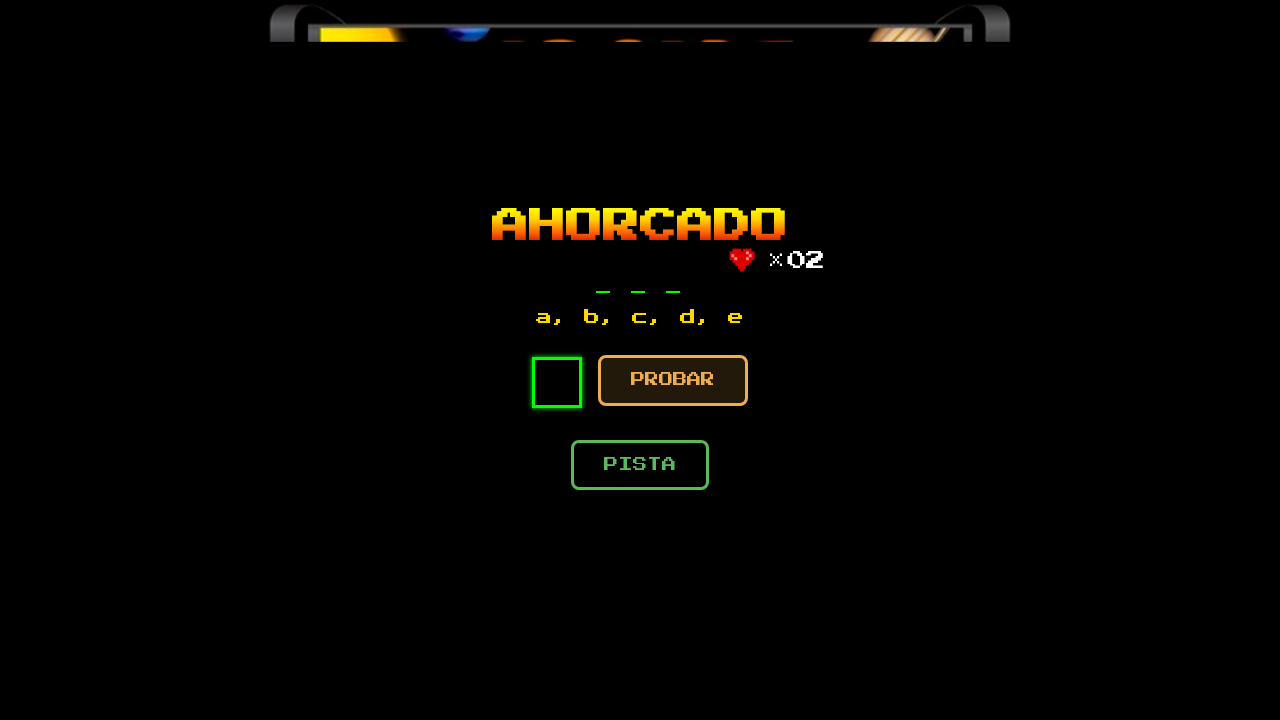

Waited 2 seconds for game response
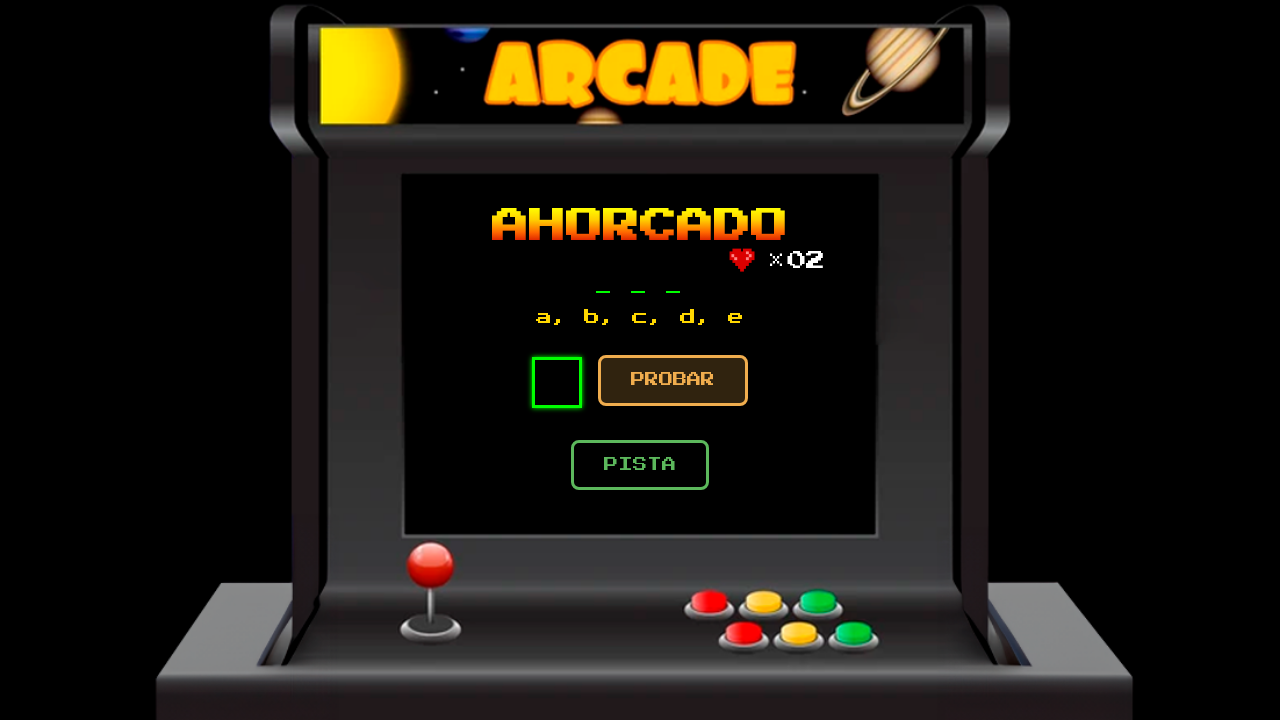

Entered incorrect letter 'f' into the input field on input[name='letra']
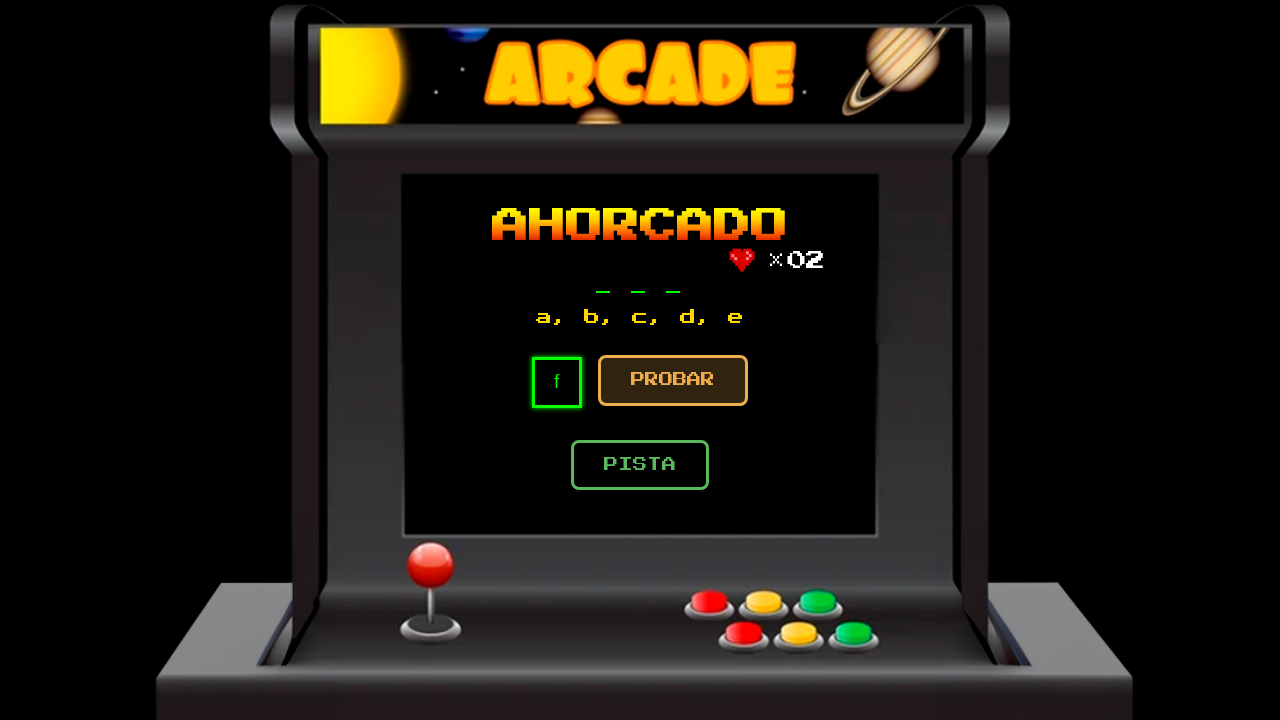

Submitted letter 'f' - attempt to lose the game at (673, 380) on button[type='submit']
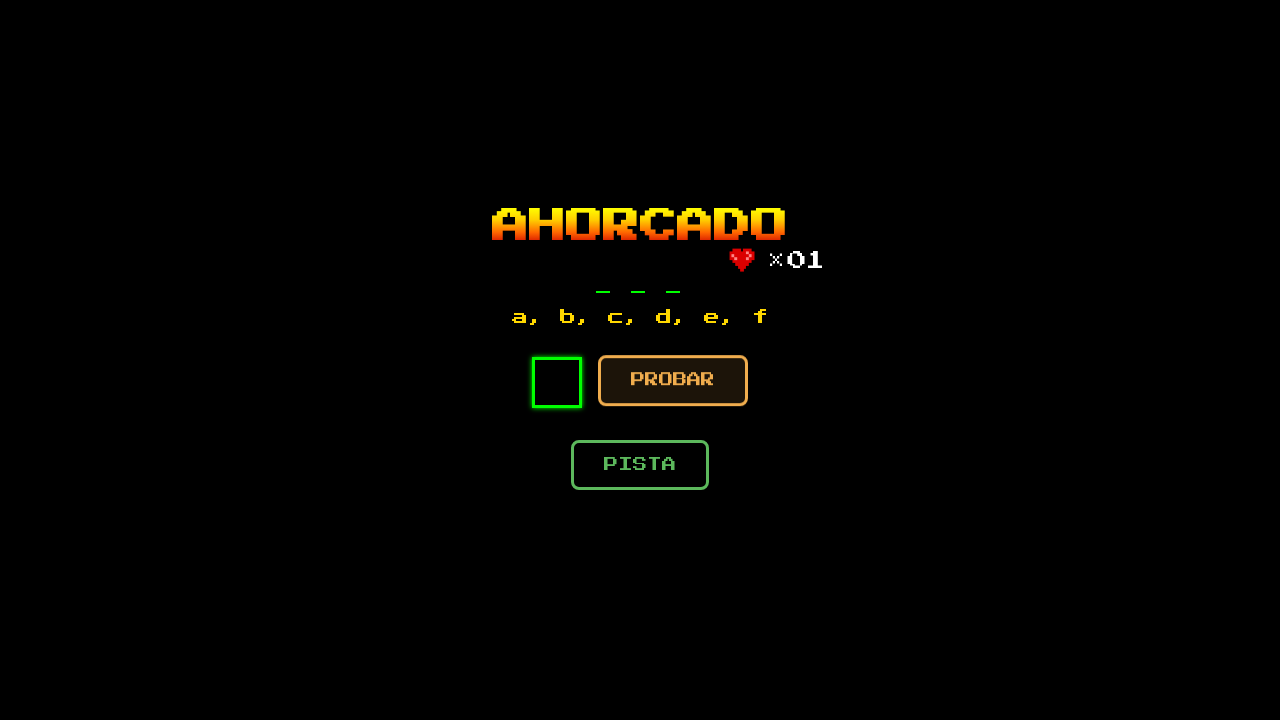

Waited 2 seconds for game response
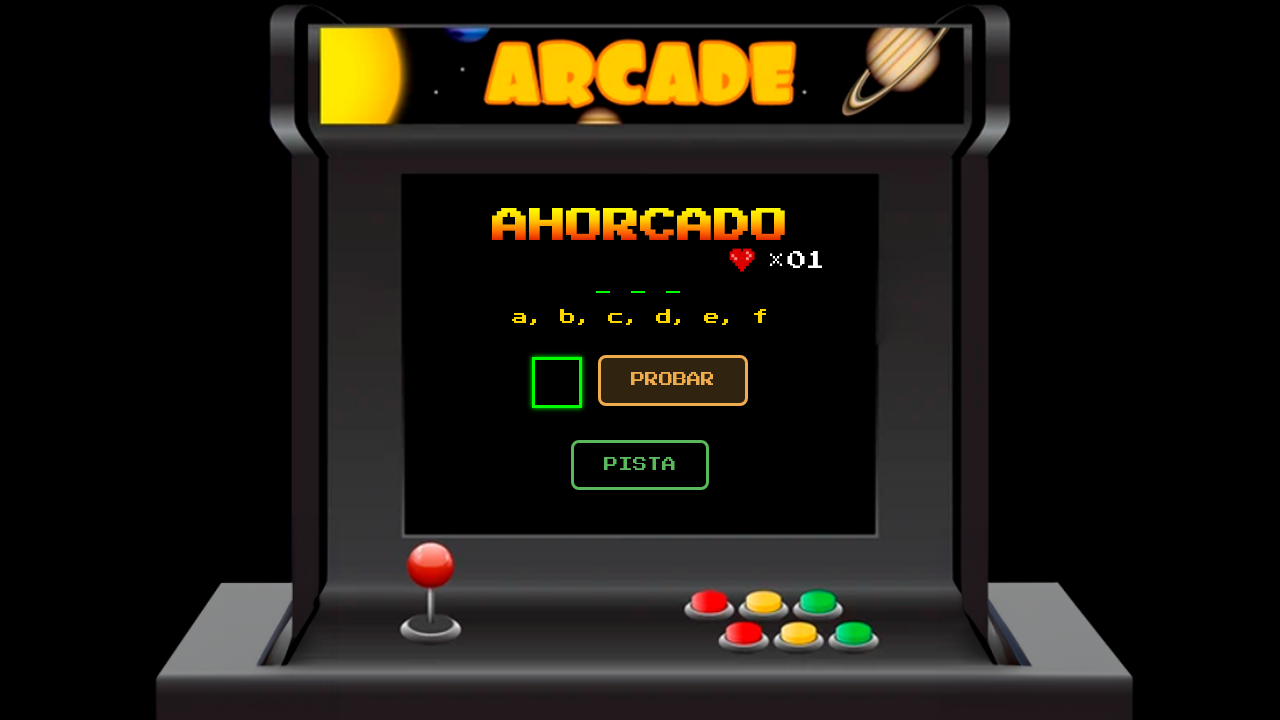

Entered incorrect letter 'g' into the input field on input[name='letra']
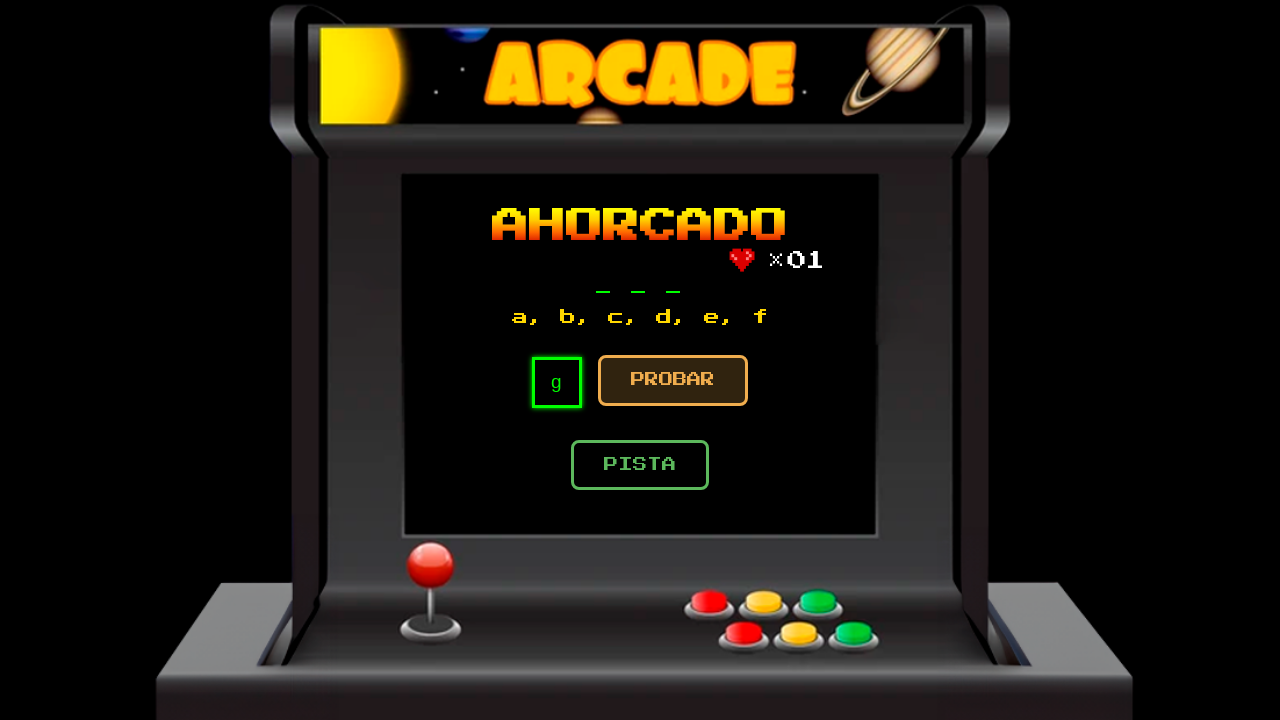

Submitted letter 'g' - attempt to lose the game at (673, 380) on button[type='submit']
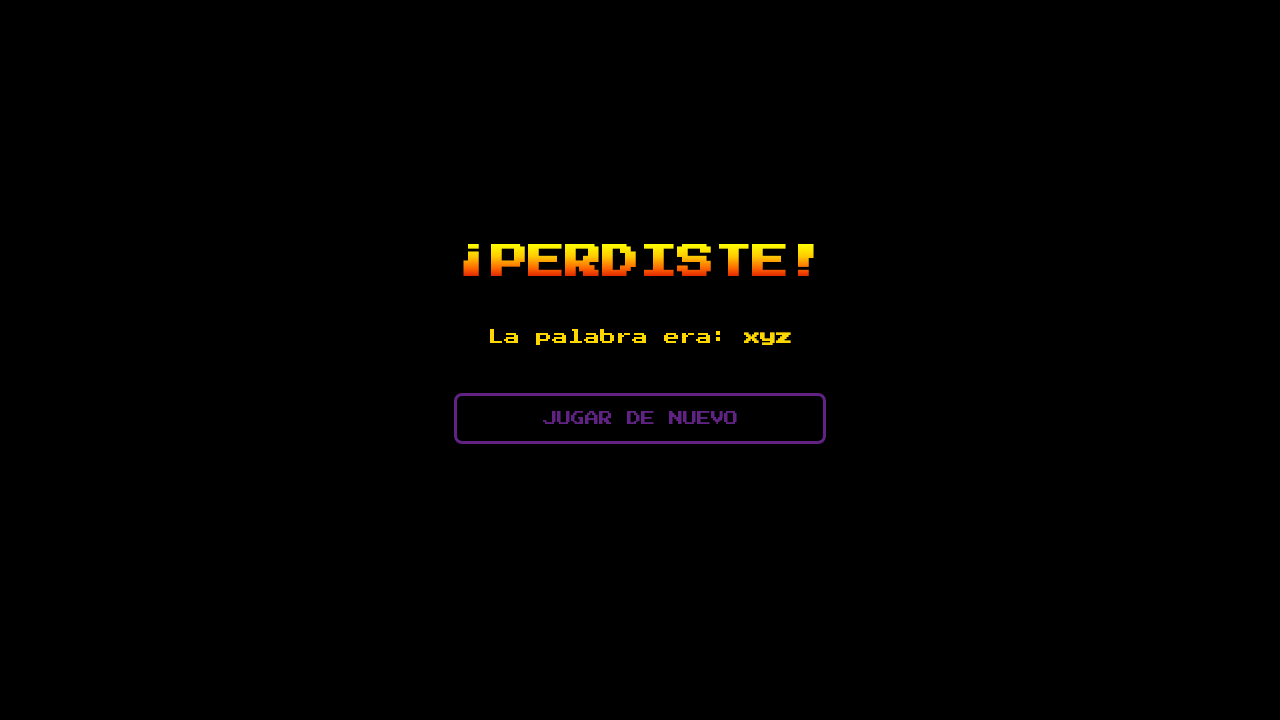

Waited 2 seconds for game response
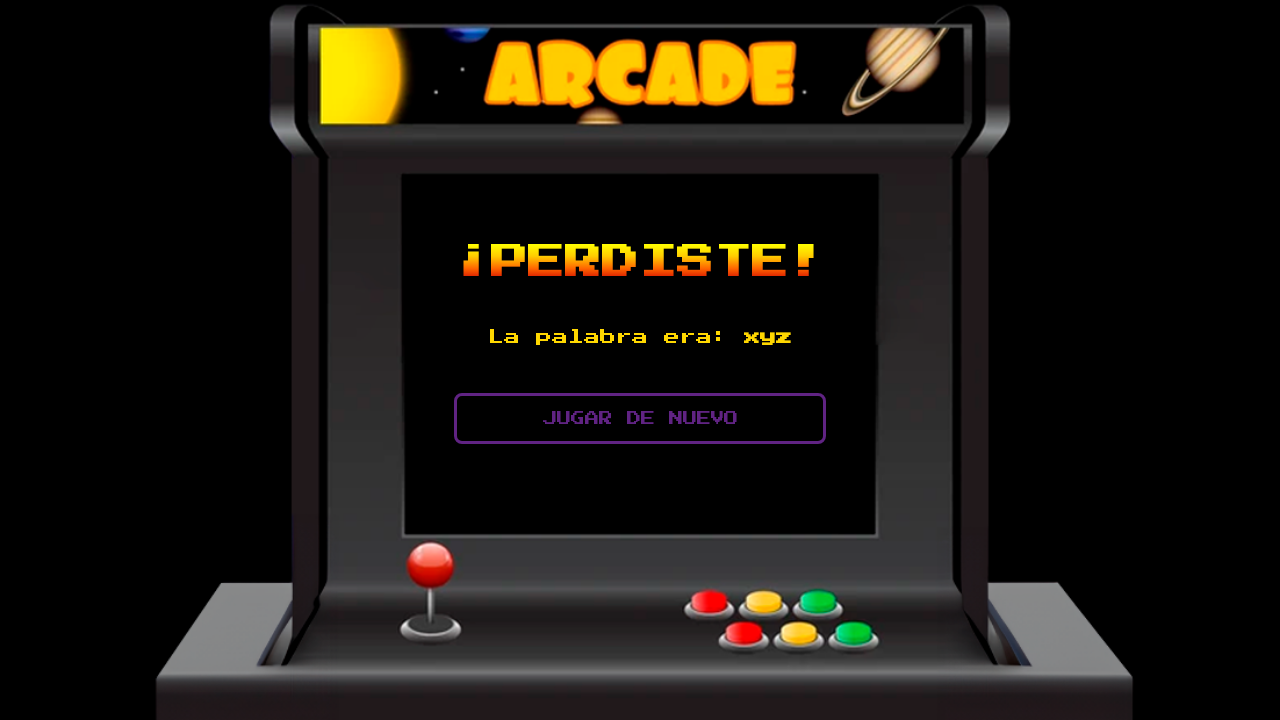

Defeat screen title appeared after exhausting all attempts
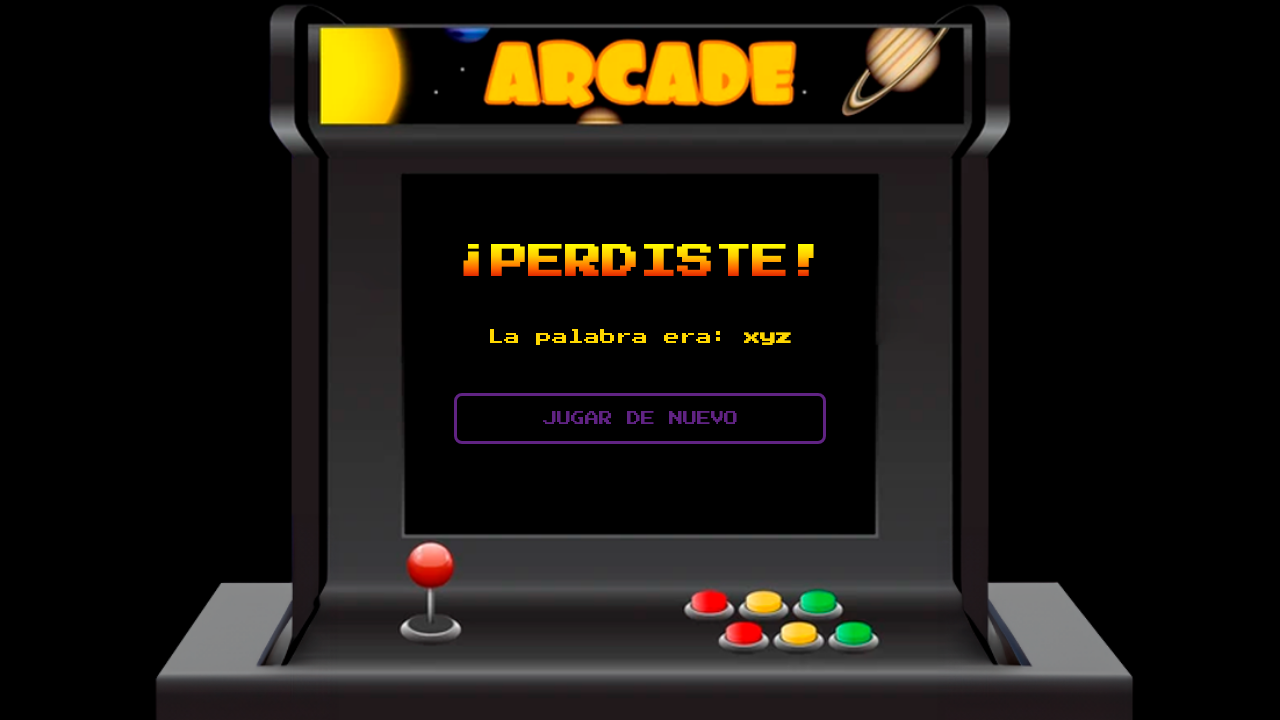

Retrieved defeat message text from the screen
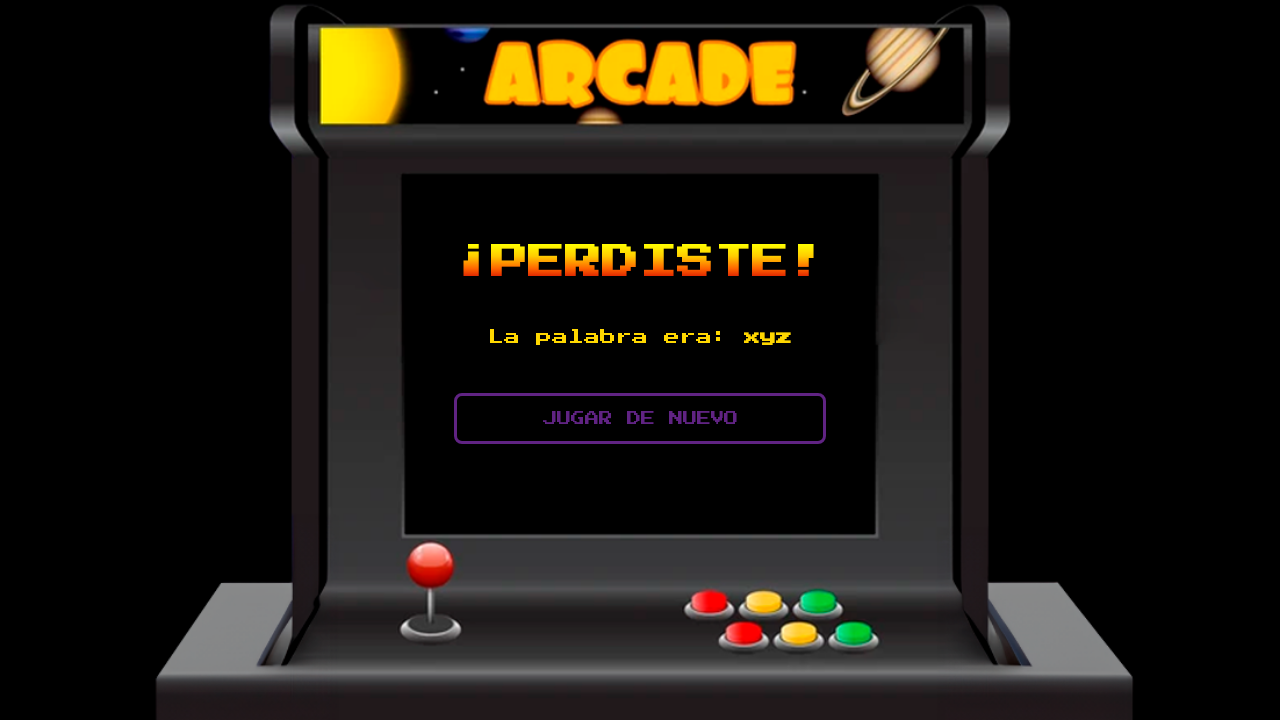

Verified that the defeat message '¡PERDISTE!' is displayed - test passed
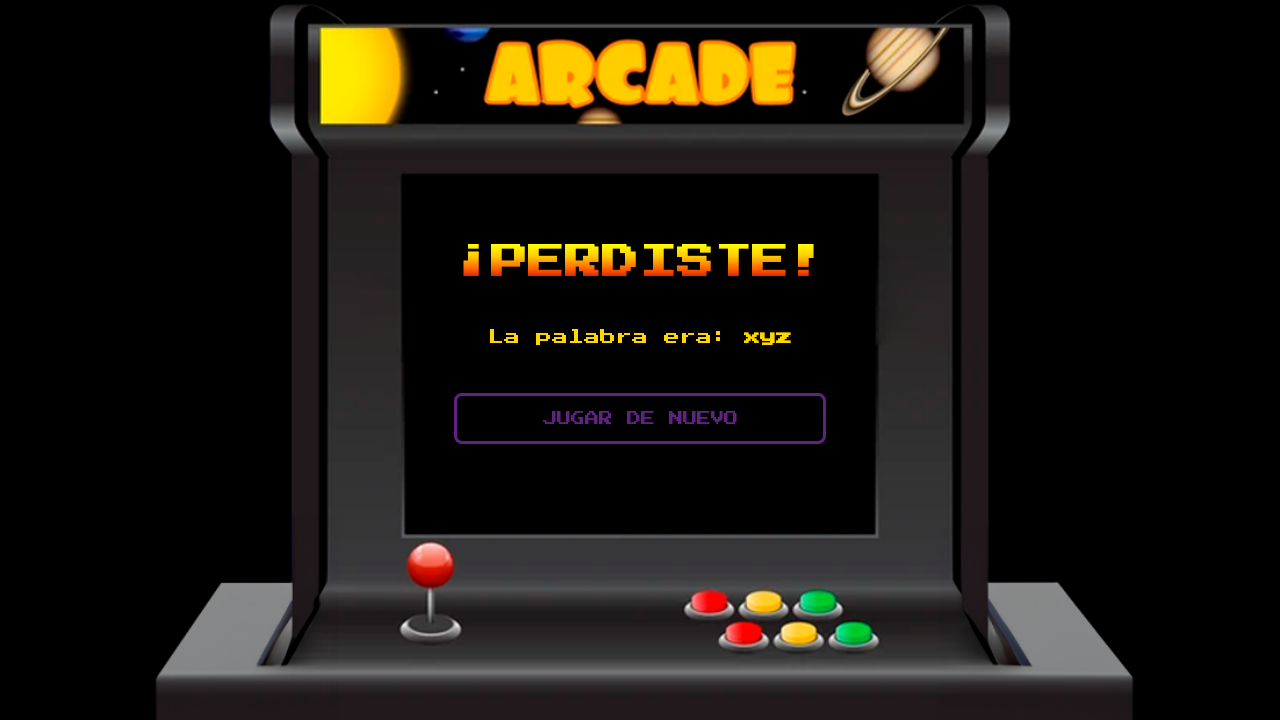

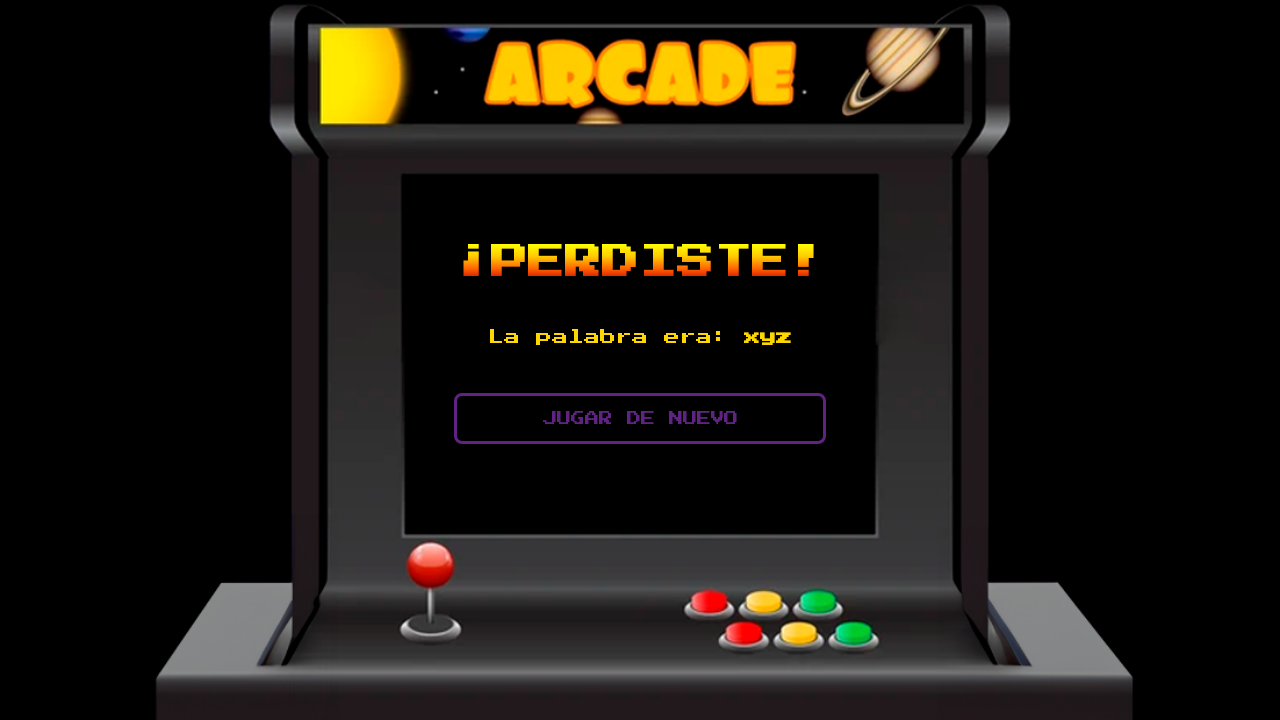